Tests dropdown functionality by selecting "Option 2" from a dropdown menu and verifying the selection is active

Starting URL: https://the-internet.herokuapp.com/dropdown

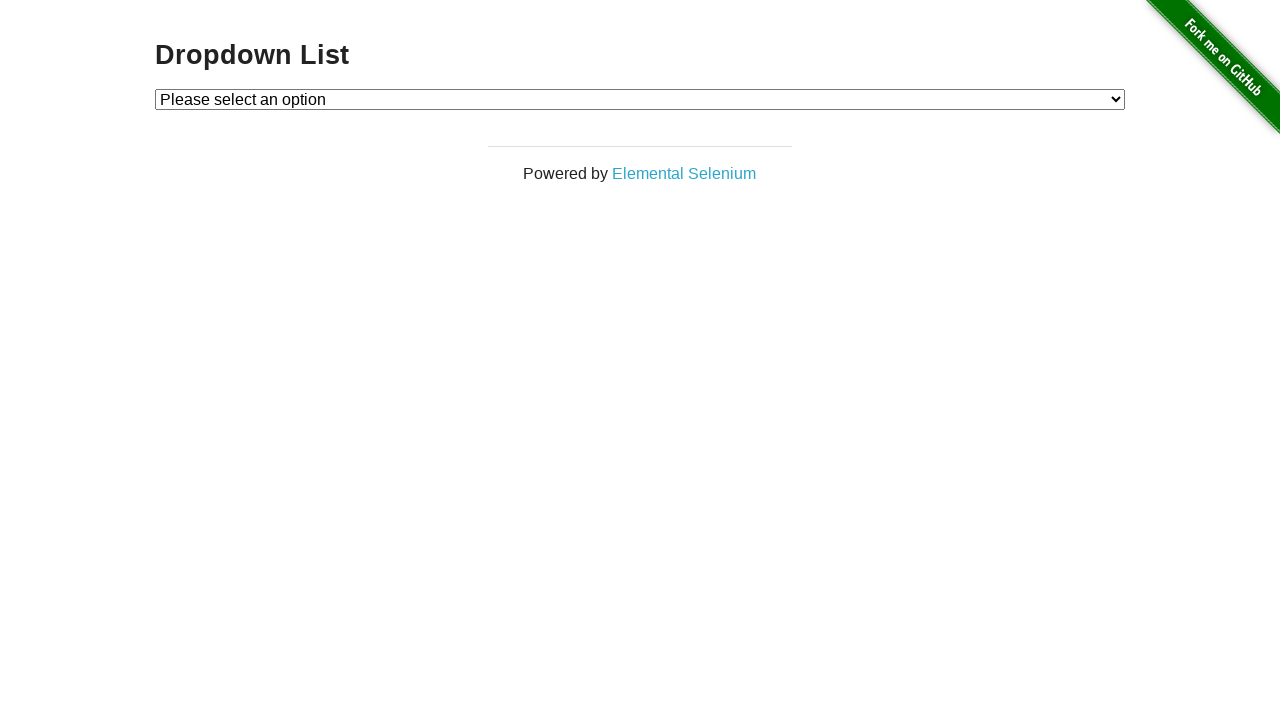

Selected 'Option 2' from the dropdown menu on #dropdown
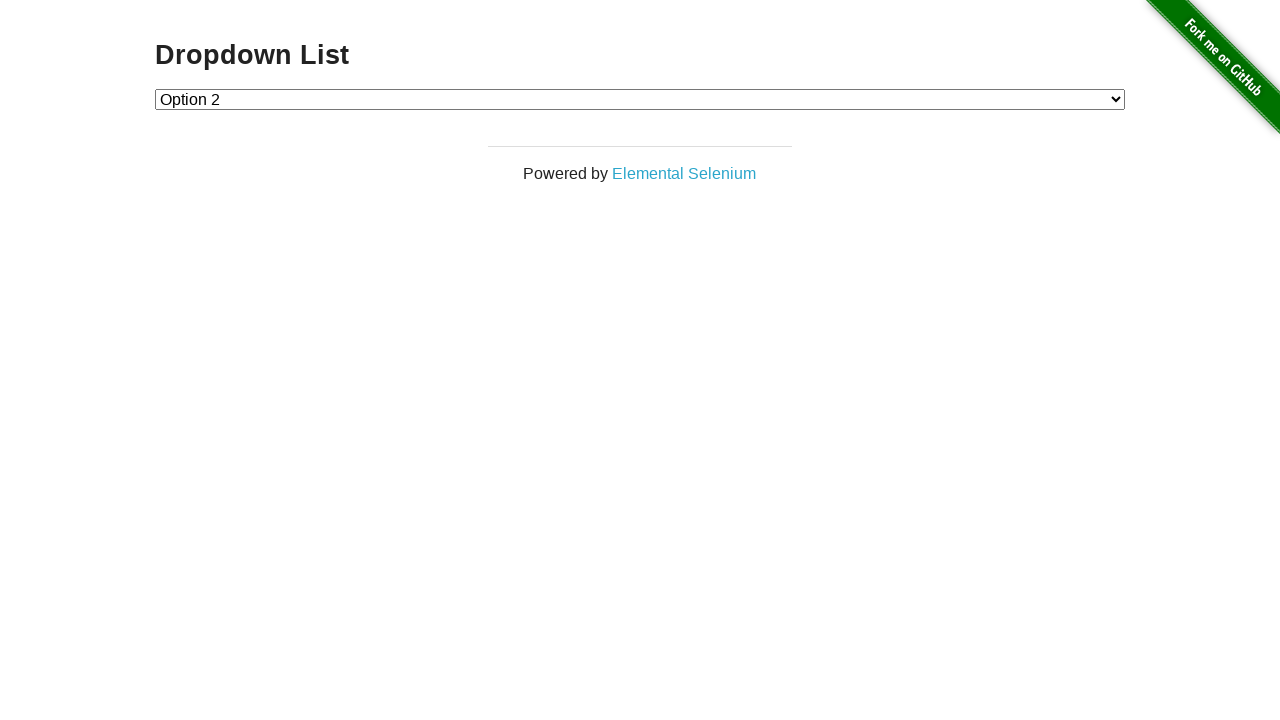

Located the Option 2 element in the dropdown
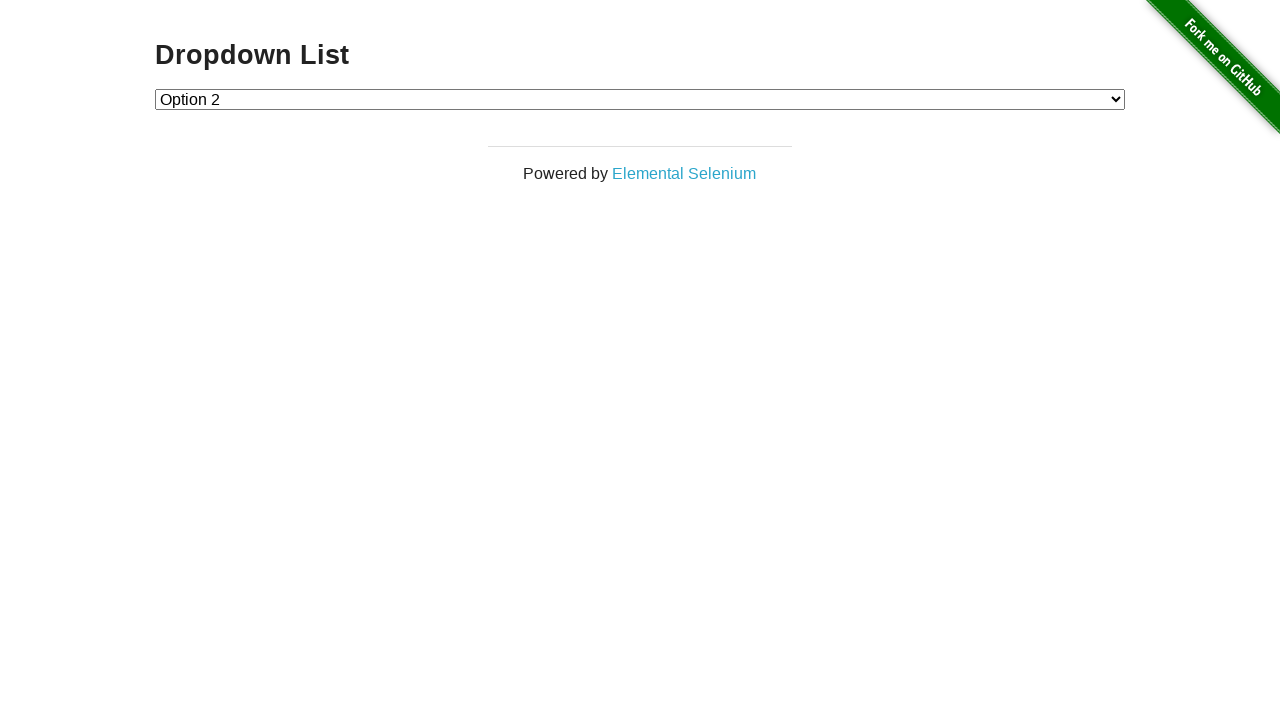

Verified that Option 2 is the active selection in the dropdown
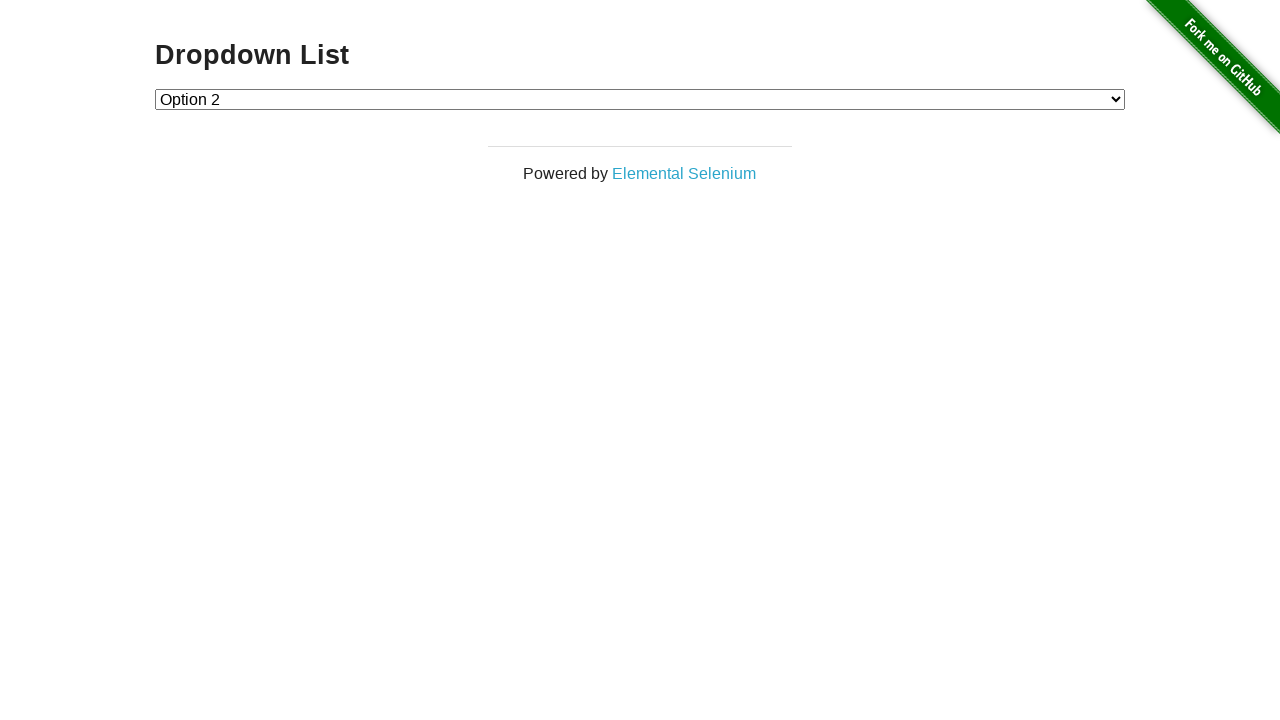

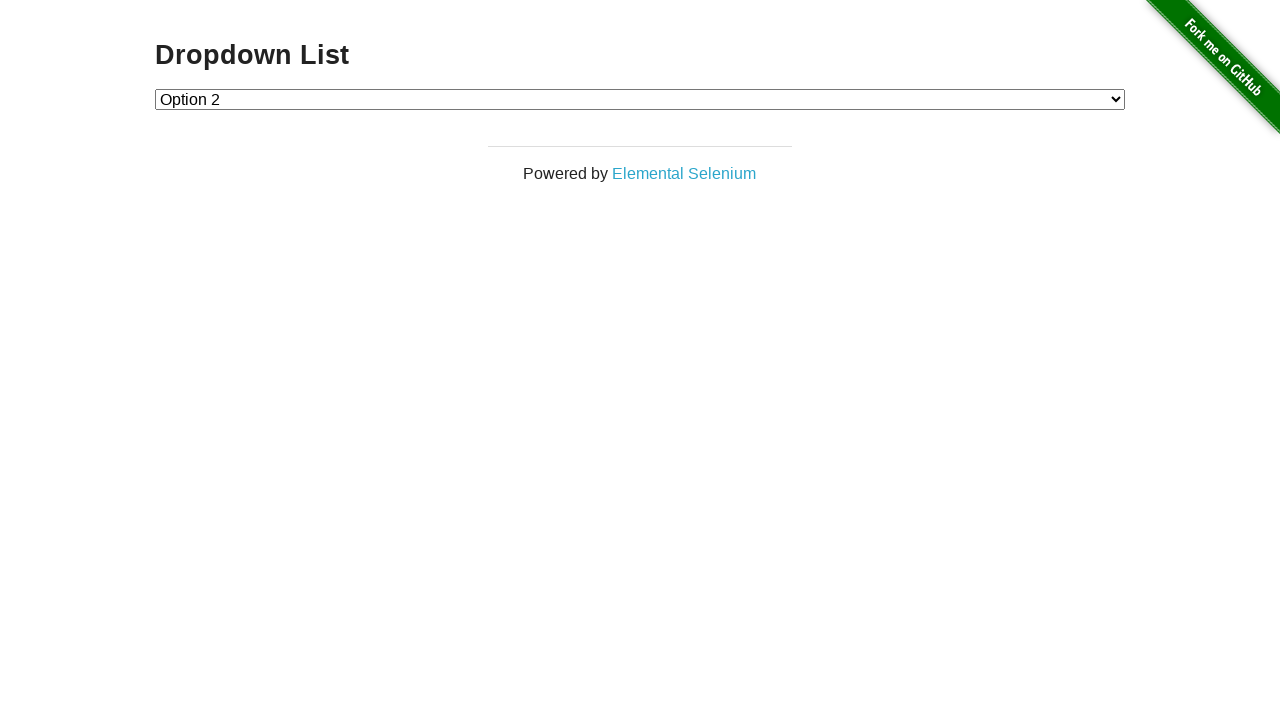